Tests nested frames navigation by clicking on the Nested Frames link, switching to the top frame, then to the middle frame, and reading the content text

Starting URL: https://the-internet.herokuapp.com/

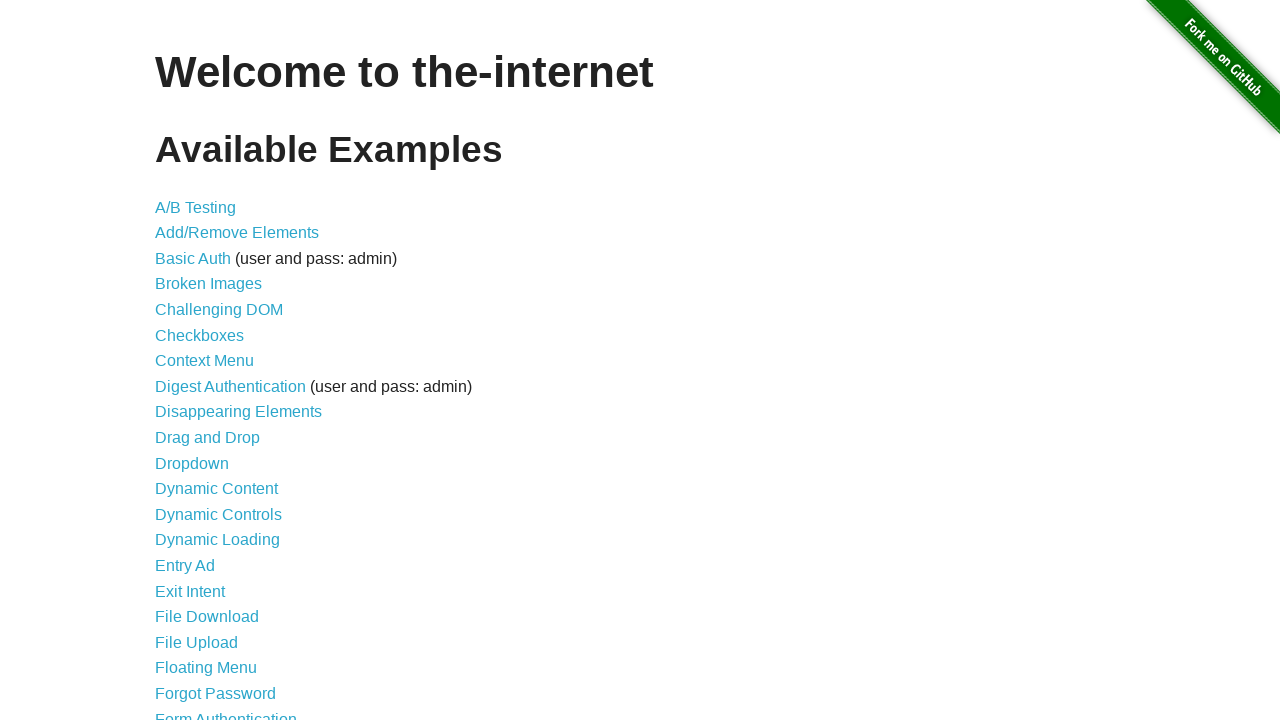

Clicked on Nested Frames link at (210, 395) on text=Nested Frames
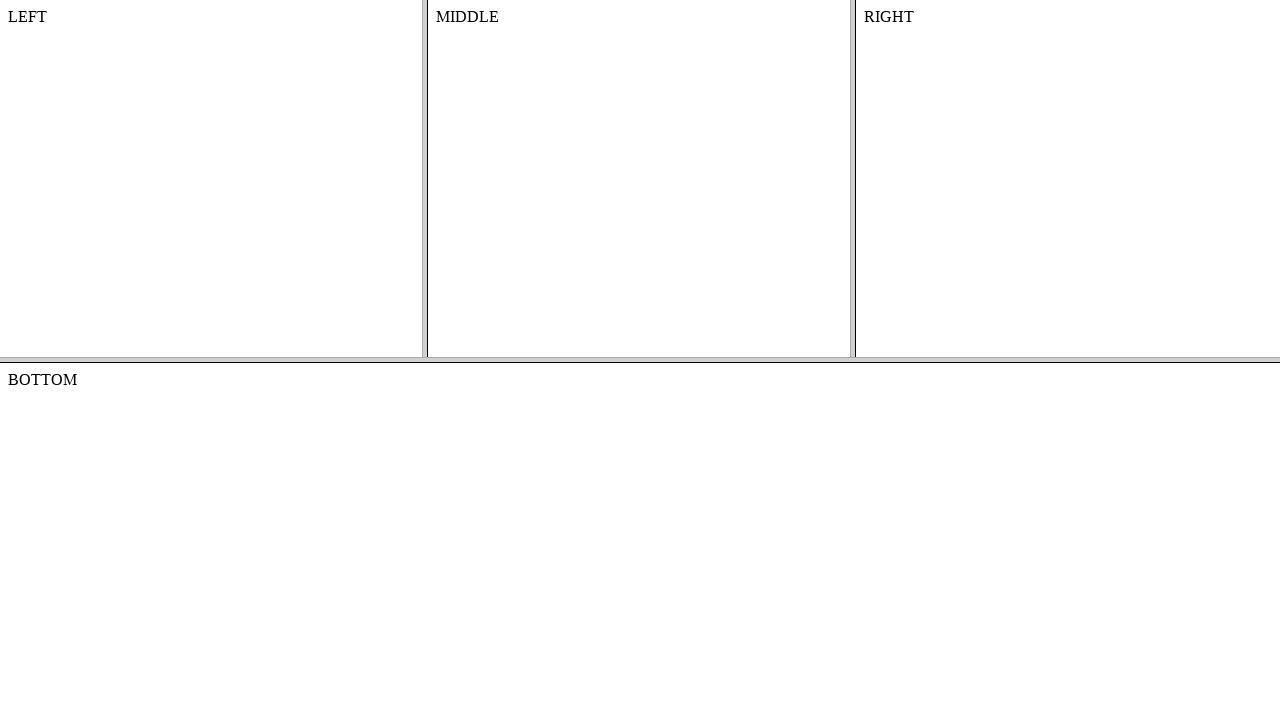

Located top frame
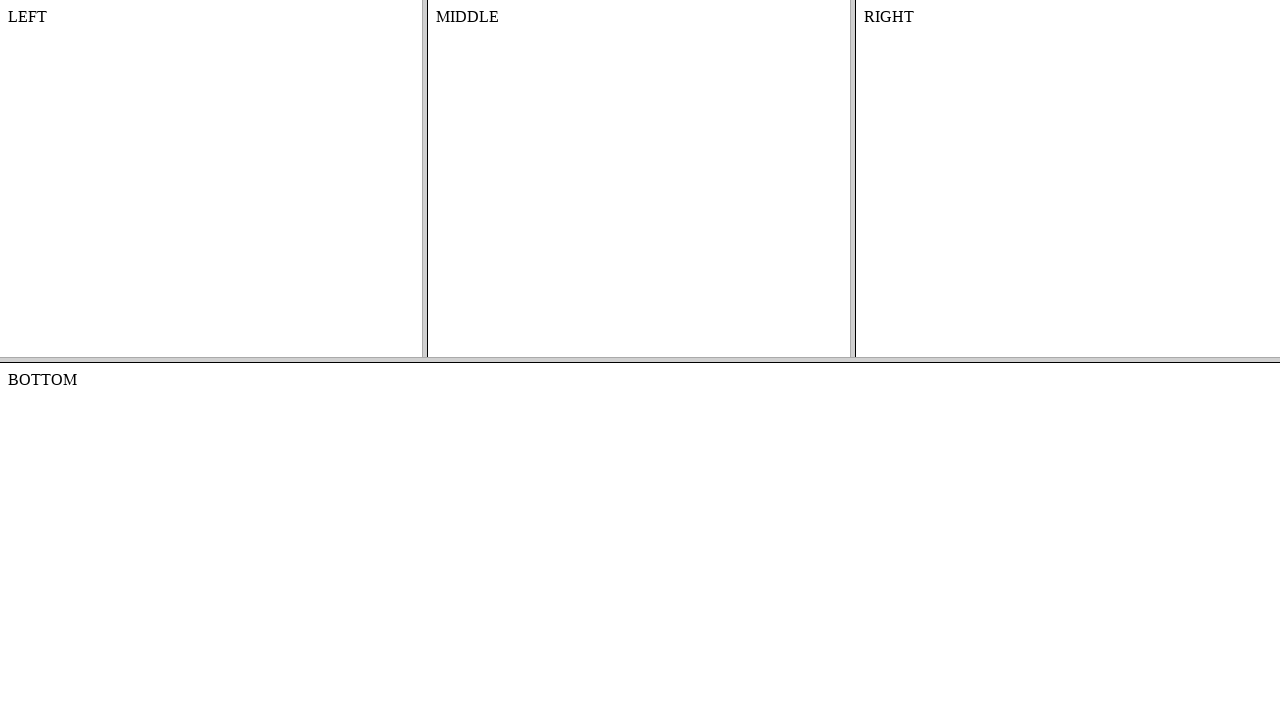

Located middle frame within top frame
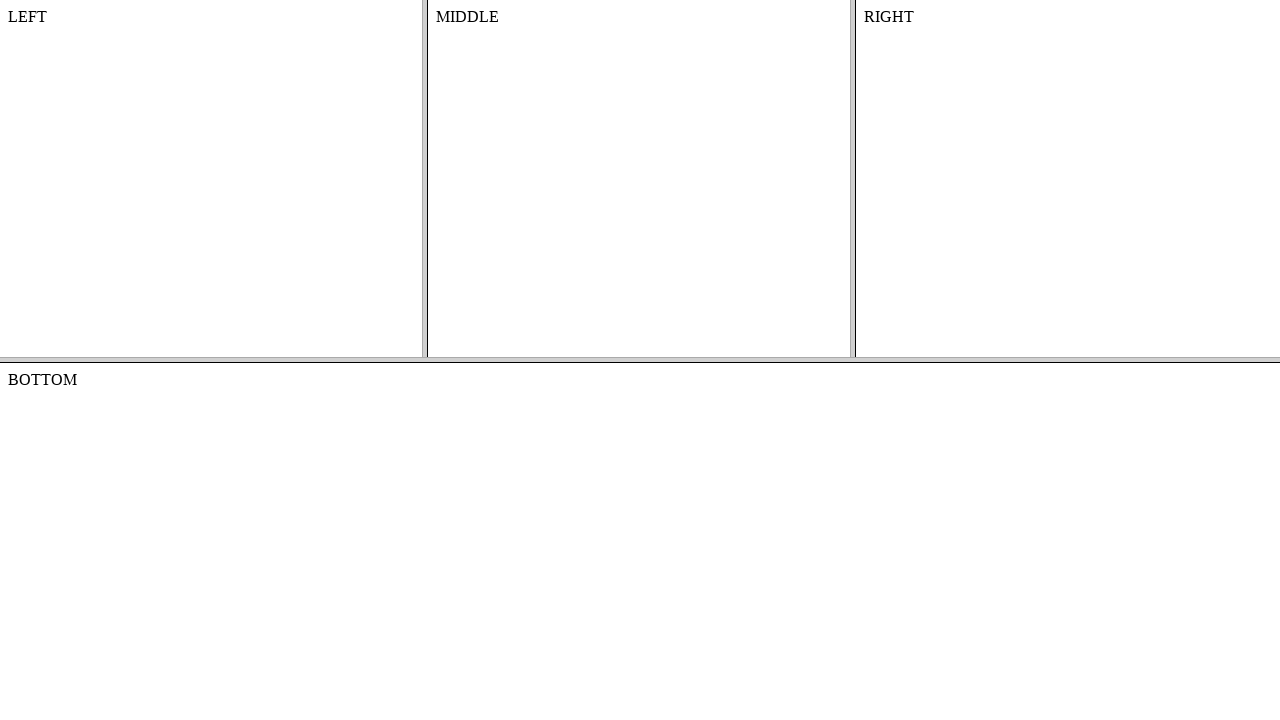

Retrieved content text from middle frame: MIDDLE
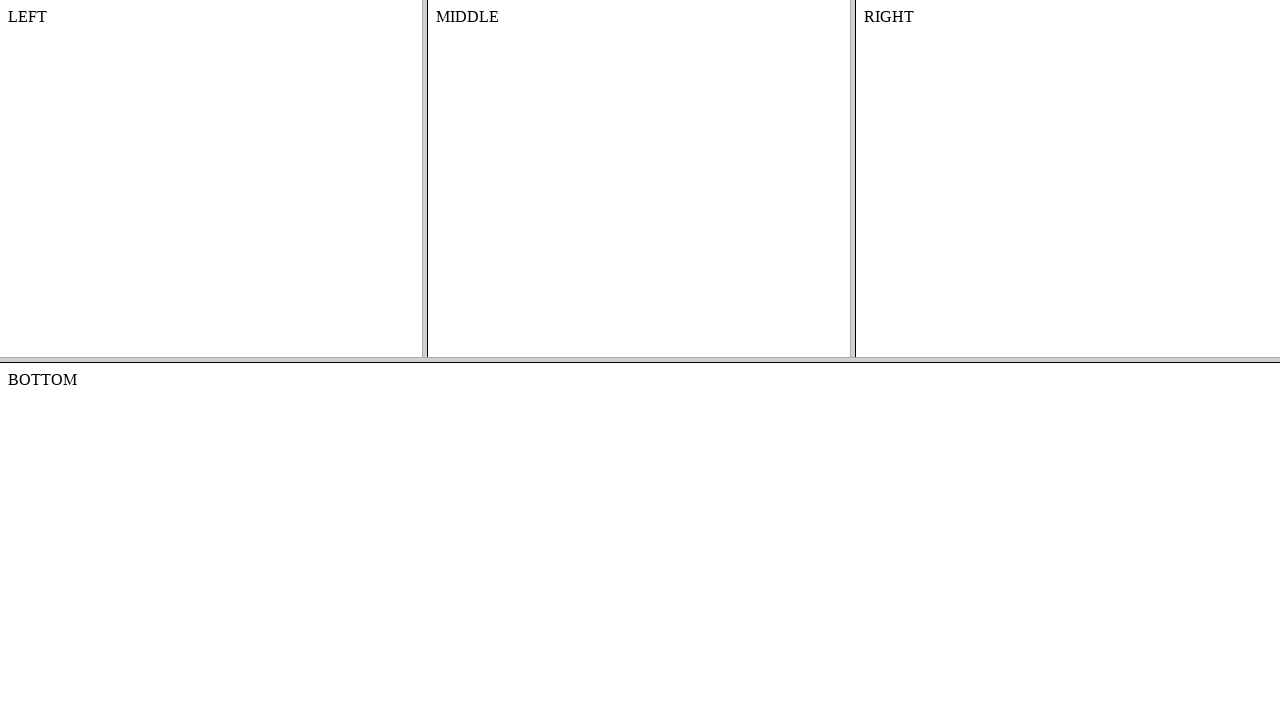

Printed content text to console
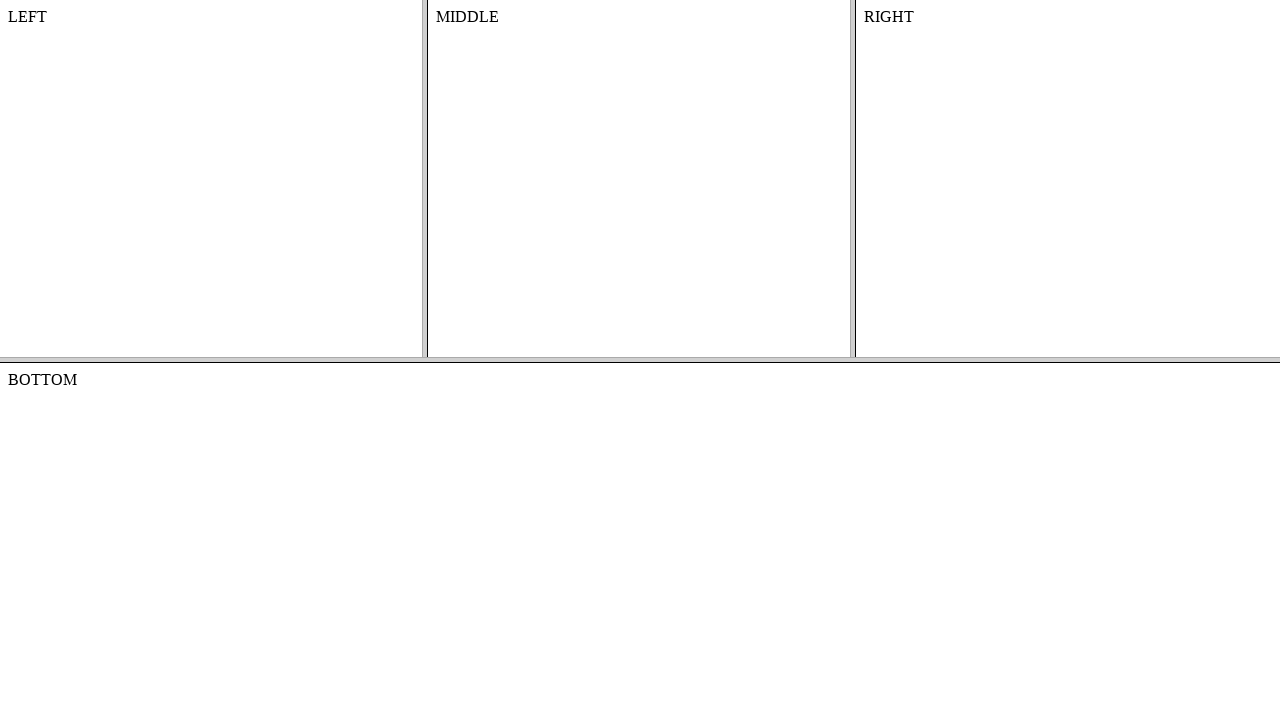

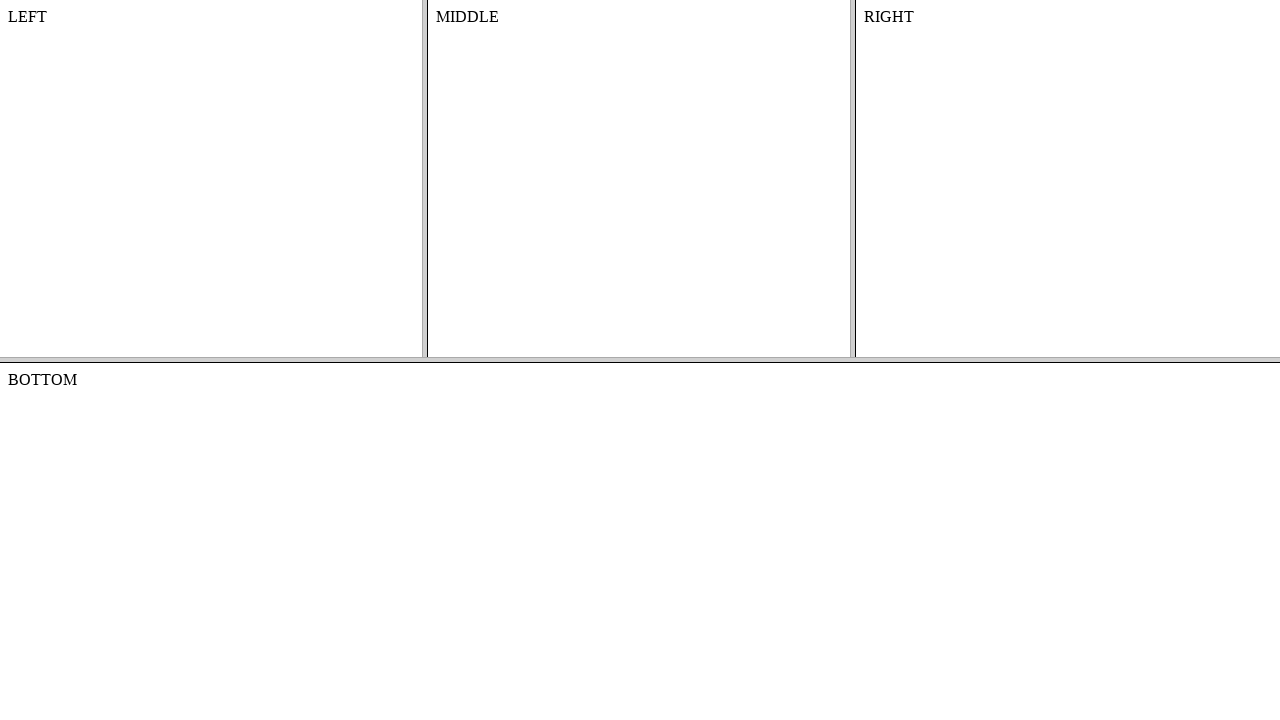